Tests that clicking Clear completed removes completed items from the list

Starting URL: https://demo.playwright.dev/todomvc

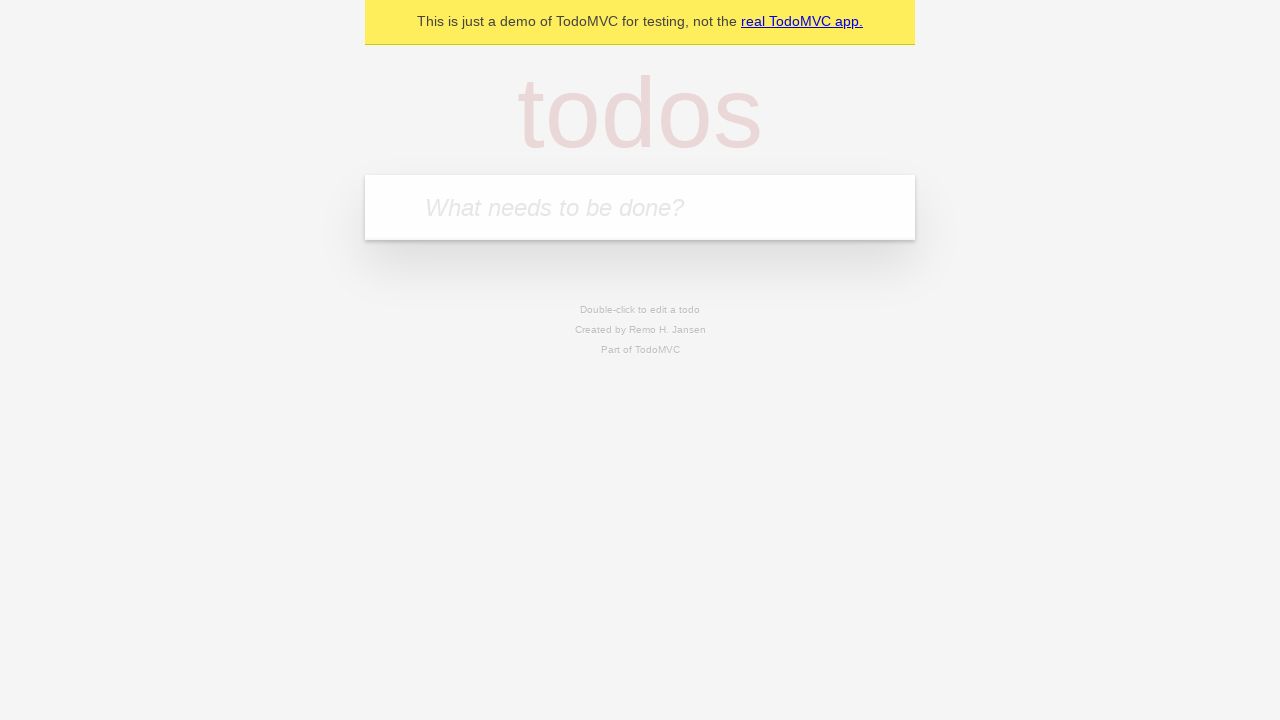

Located the todo input field
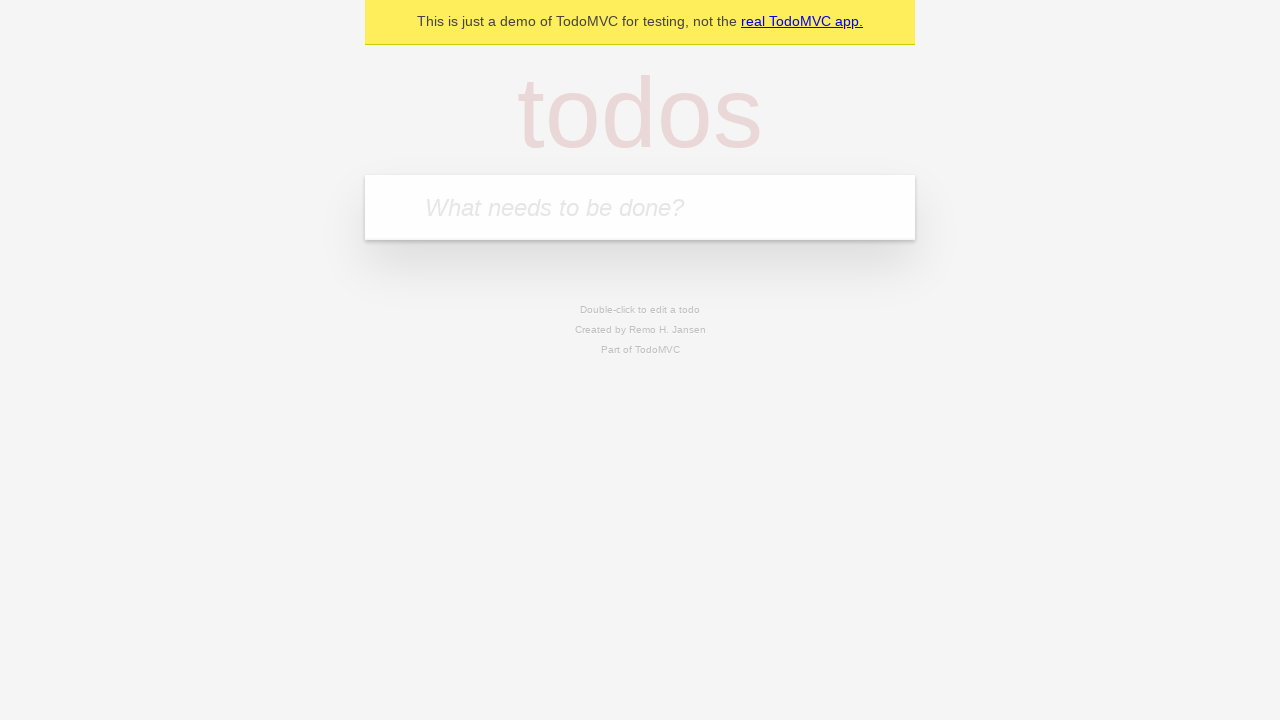

Filled first todo: 'buy some cheese' on internal:attr=[placeholder="What needs to be done?"i]
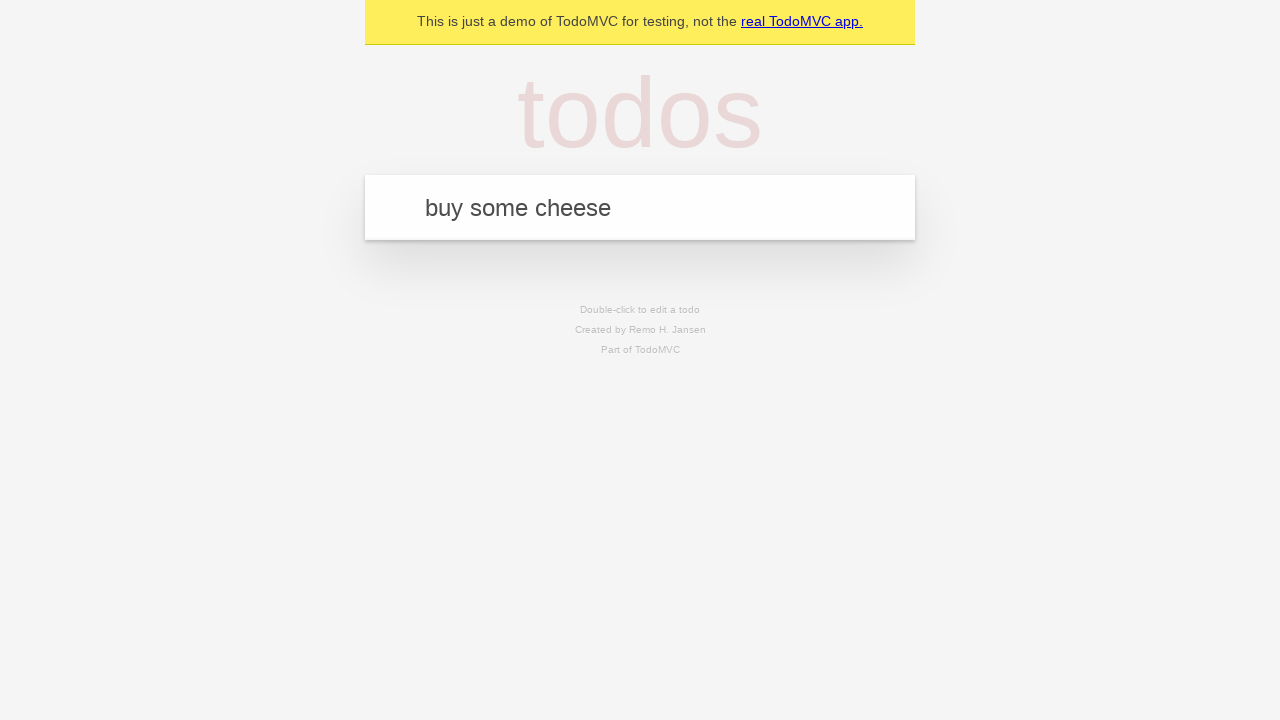

Pressed Enter to add first todo on internal:attr=[placeholder="What needs to be done?"i]
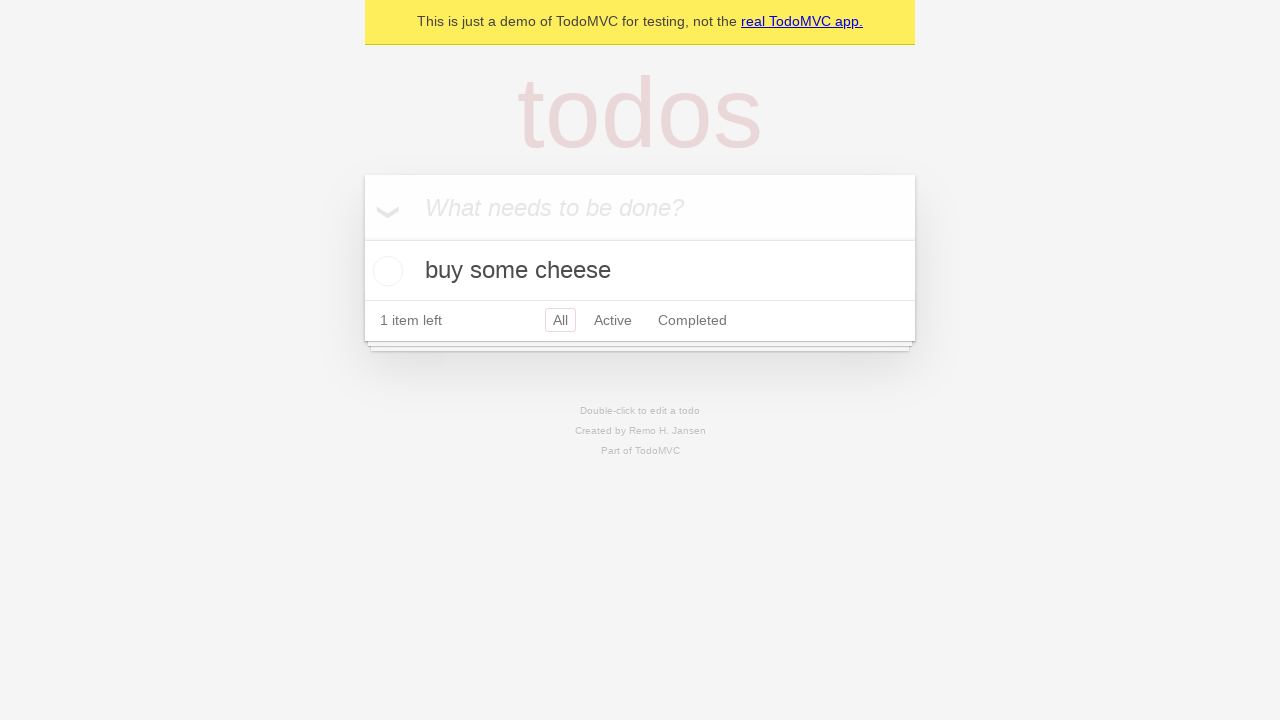

Filled second todo: 'feed the cat' on internal:attr=[placeholder="What needs to be done?"i]
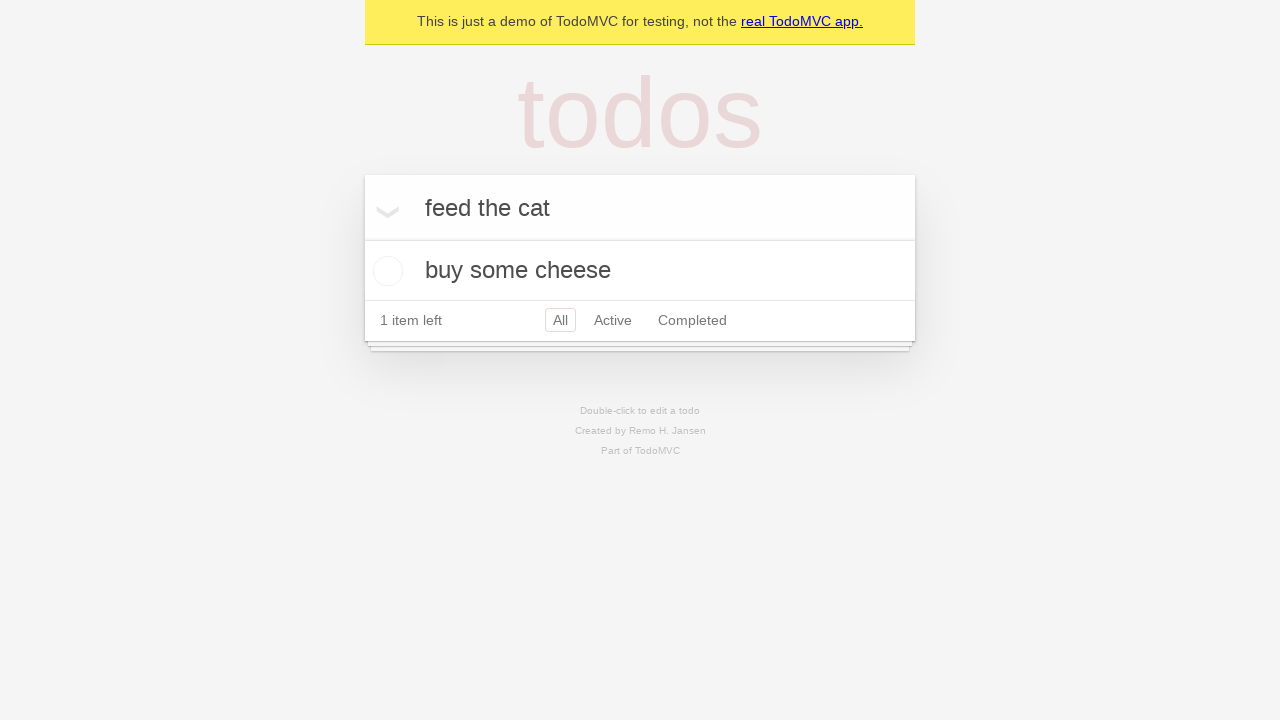

Pressed Enter to add second todo on internal:attr=[placeholder="What needs to be done?"i]
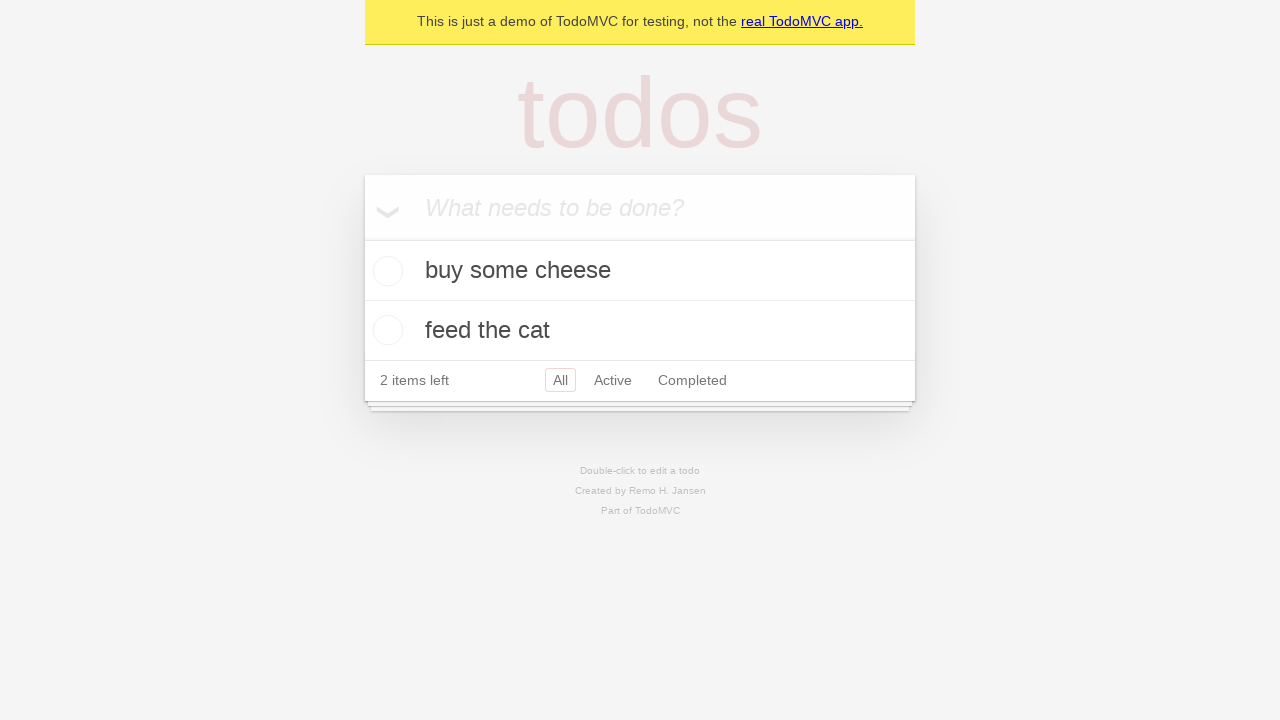

Filled third todo: 'book a doctors appointment' on internal:attr=[placeholder="What needs to be done?"i]
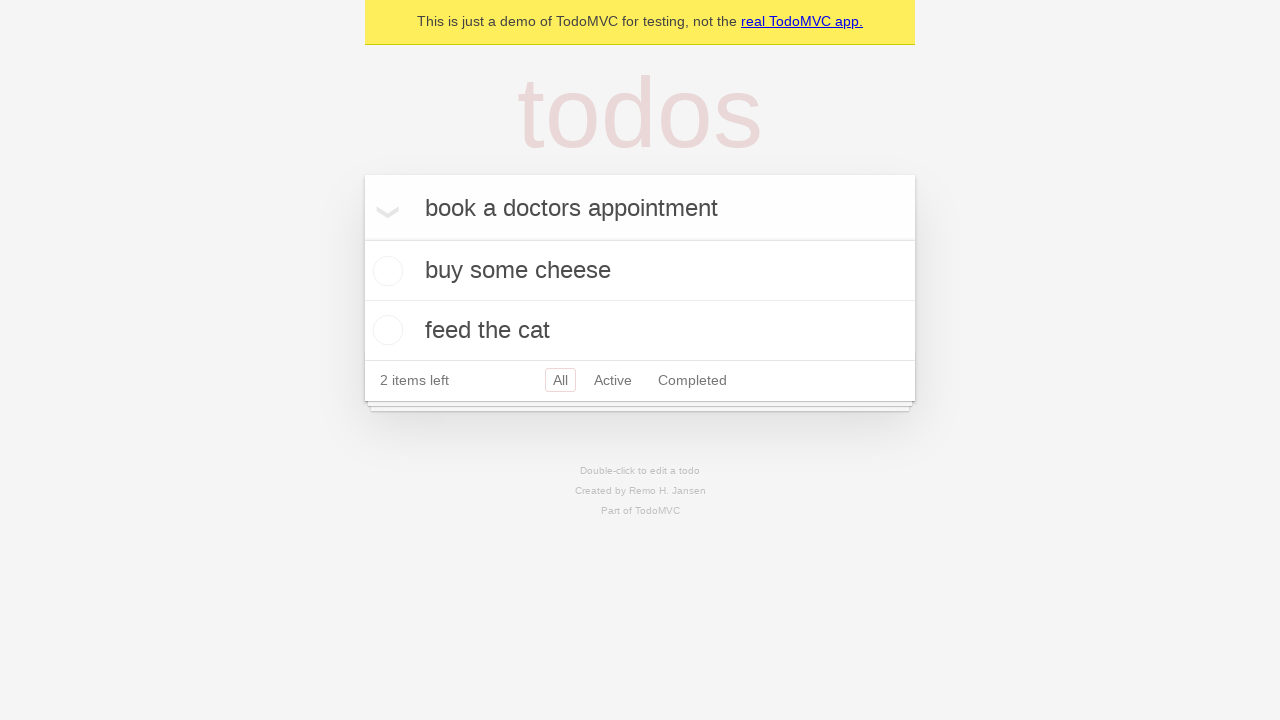

Pressed Enter to add third todo on internal:attr=[placeholder="What needs to be done?"i]
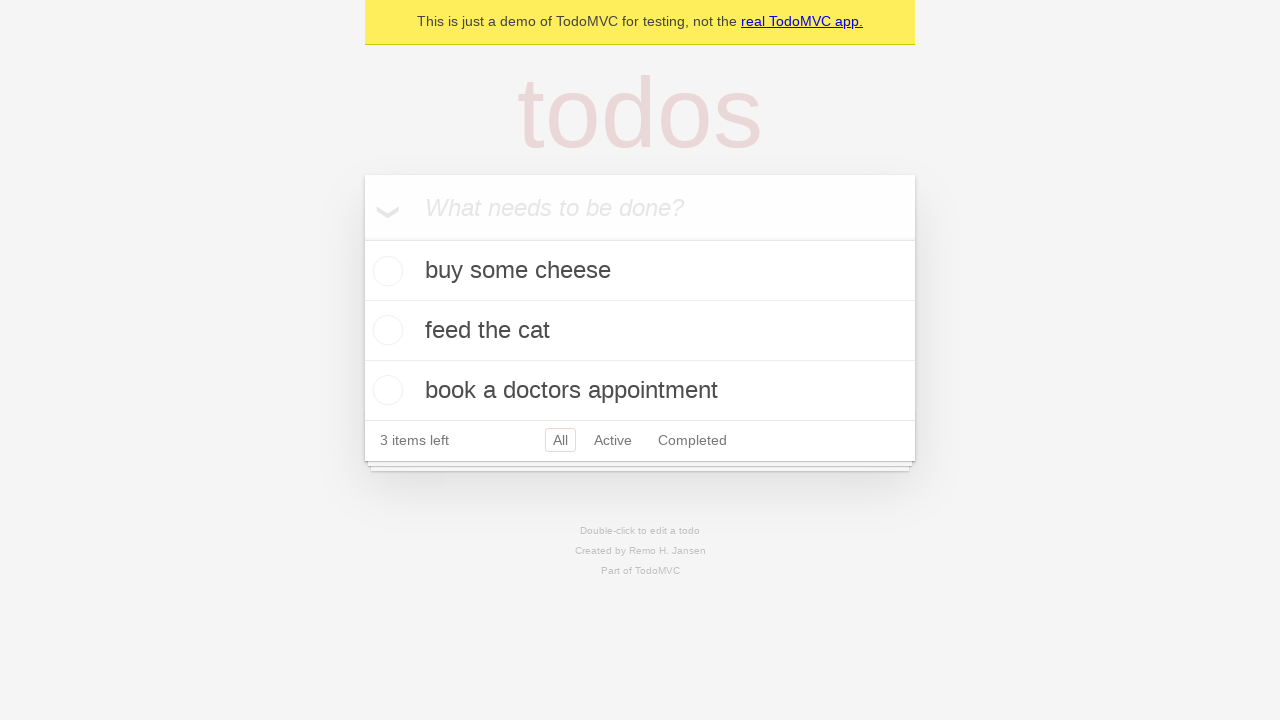

Verified all 3 todos are loaded
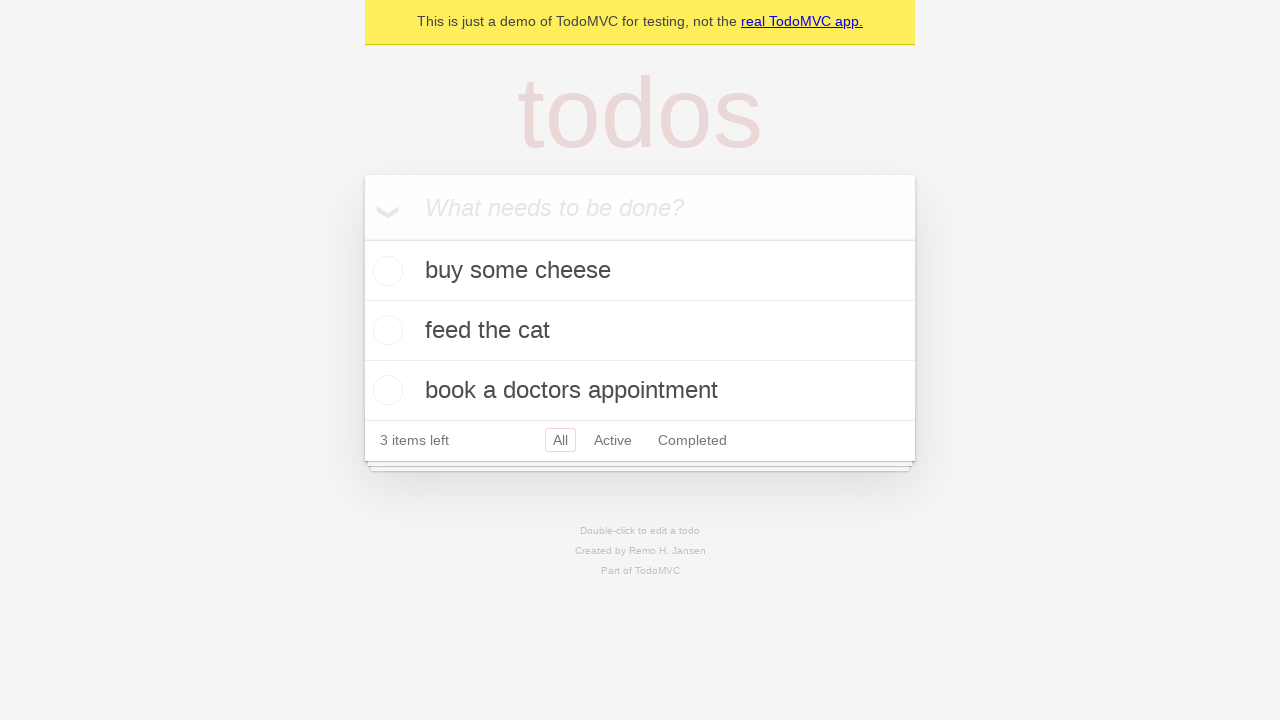

Located all todo items
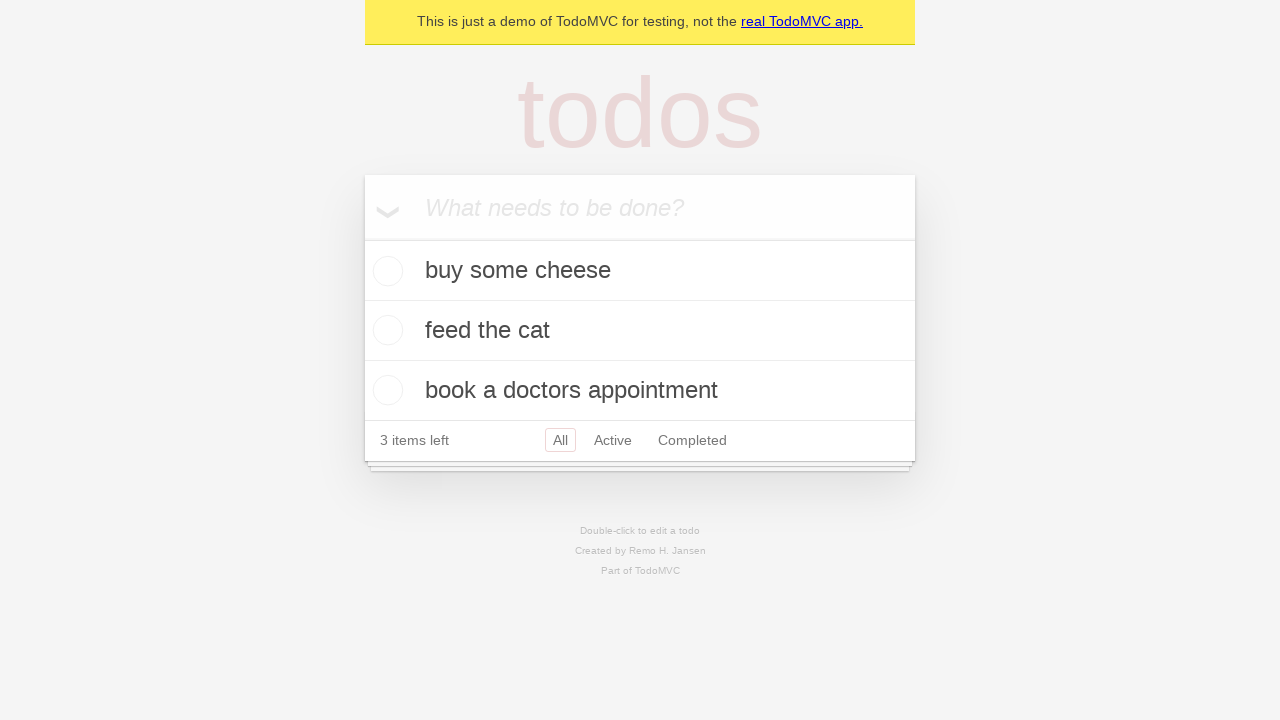

Checked the second todo item as completed at (385, 330) on internal:testid=[data-testid="todo-item"s] >> nth=1 >> internal:role=checkbox
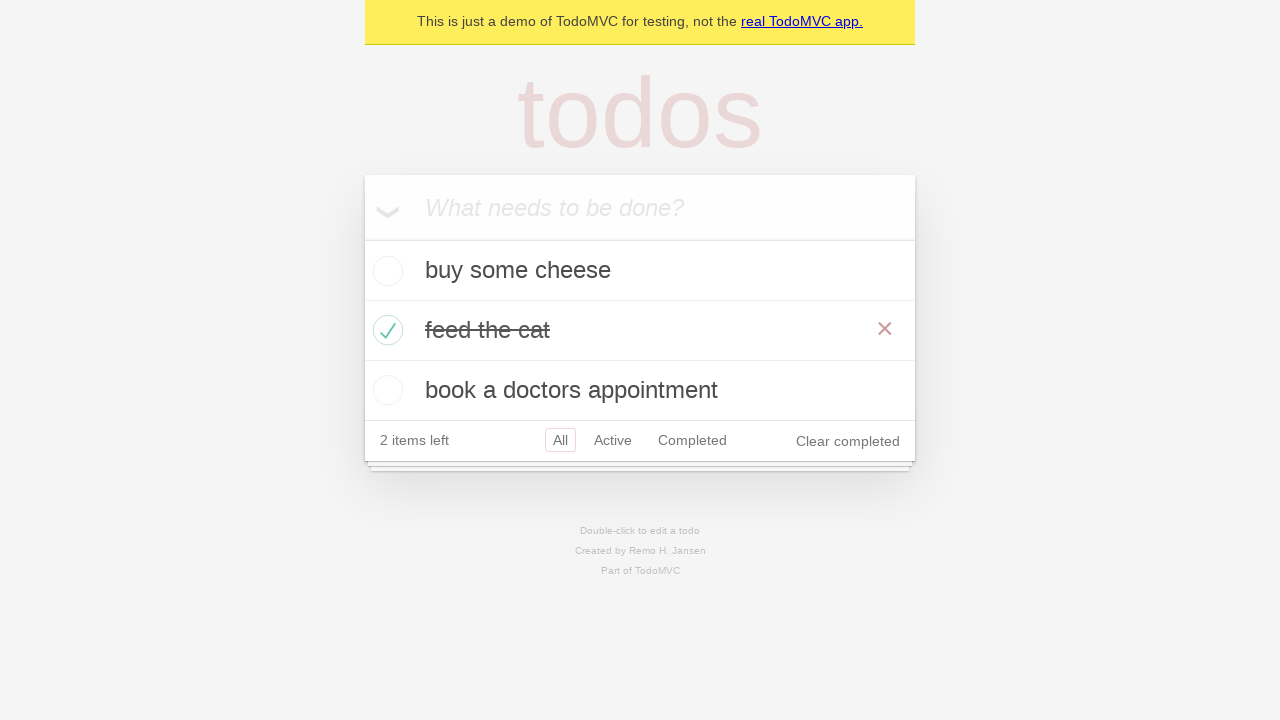

Clicked 'Clear completed' button to remove completed todos at (848, 441) on internal:role=button[name="Clear completed"i]
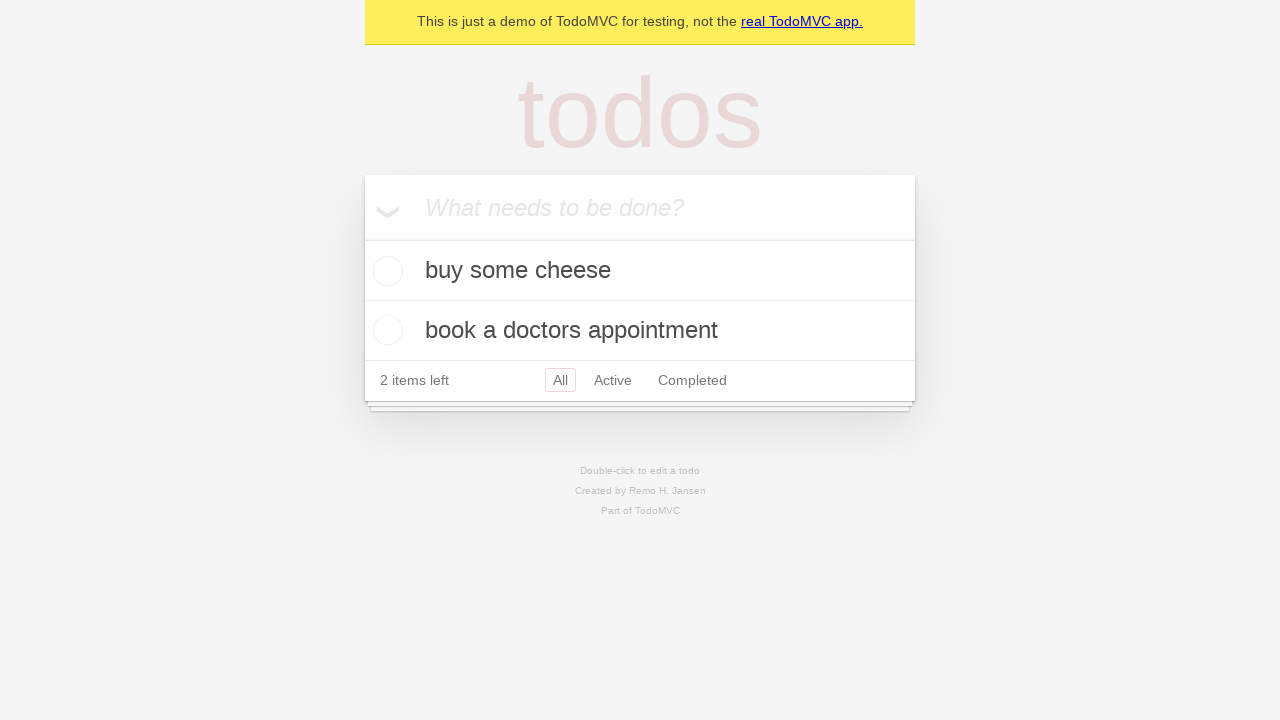

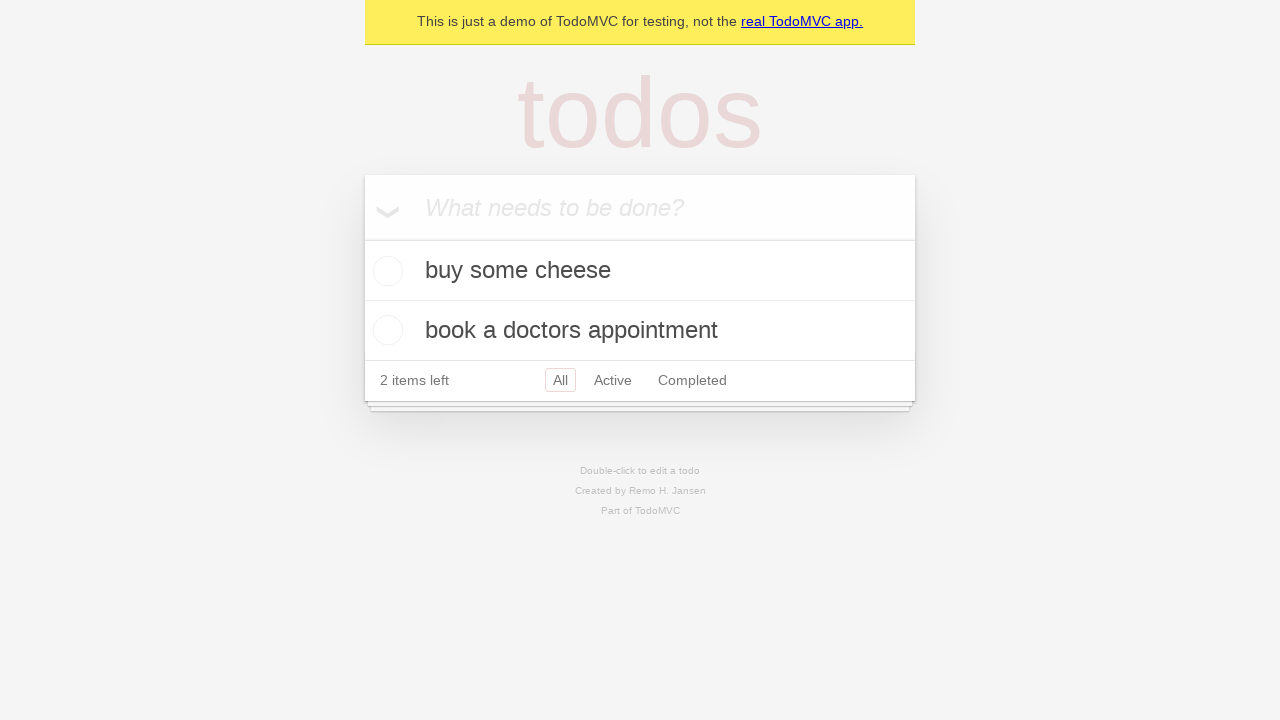